Fills out a practice registration form with personal details including name, email, gender, phone number, date of birth, subjects, hobbies, address, and state/city selections, then verifies the submitted data appears correctly in a confirmation modal.

Starting URL: https://demoqa.com/automation-practice-form

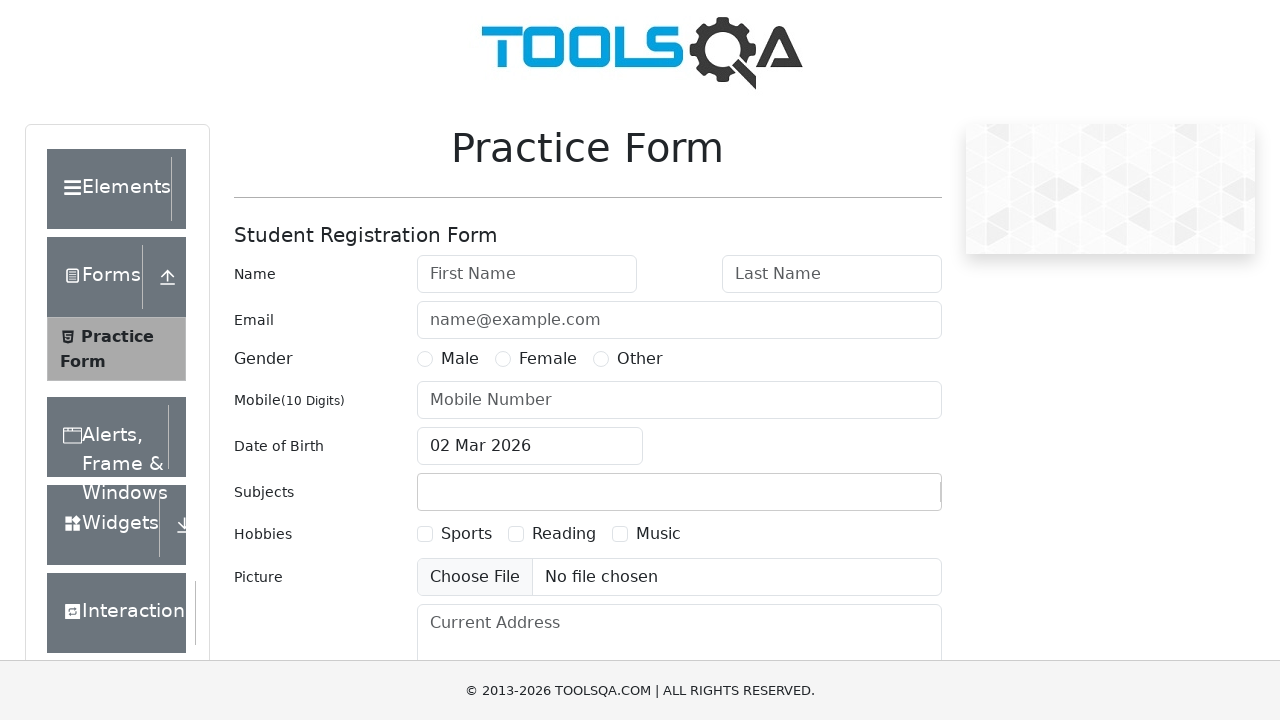

Filled first name field with 'Alex' on #firstName
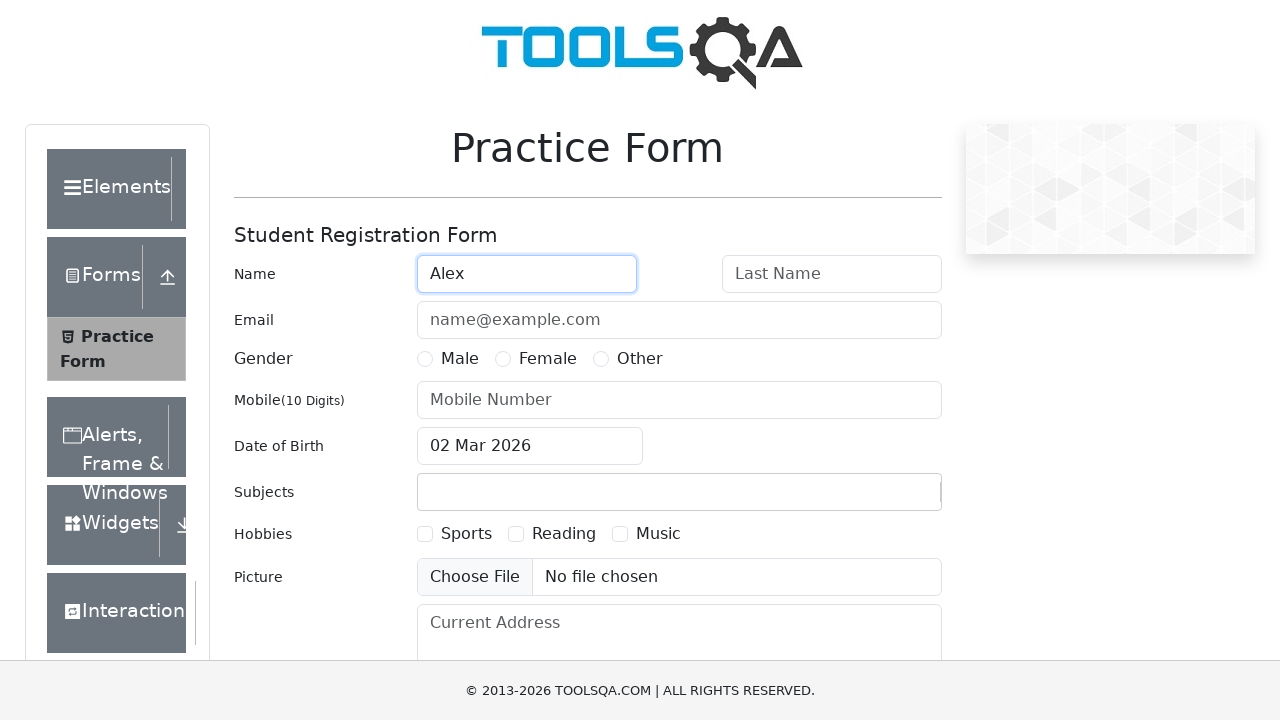

Filled last name field with 'Nyashin' on #lastName
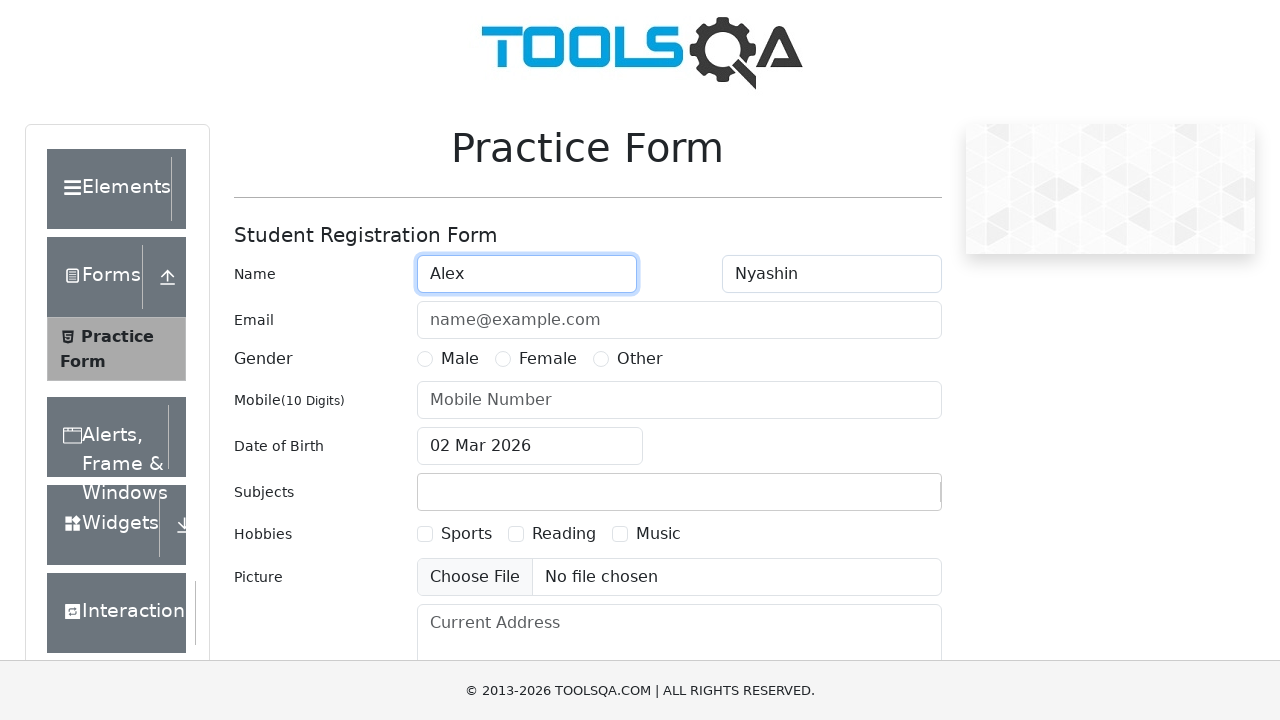

Filled email field with 'nyashin@test.com' on #userEmail
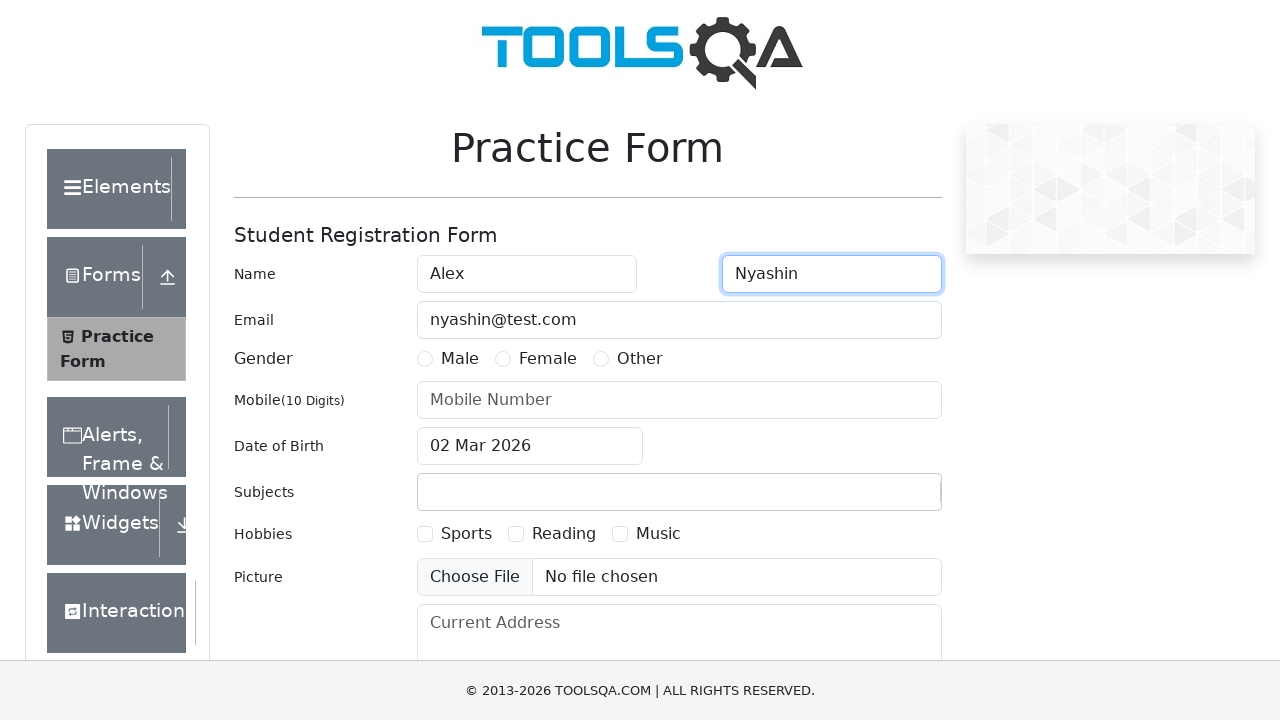

Selected Male gender option at (460, 359) on label[for='gender-radio-1']
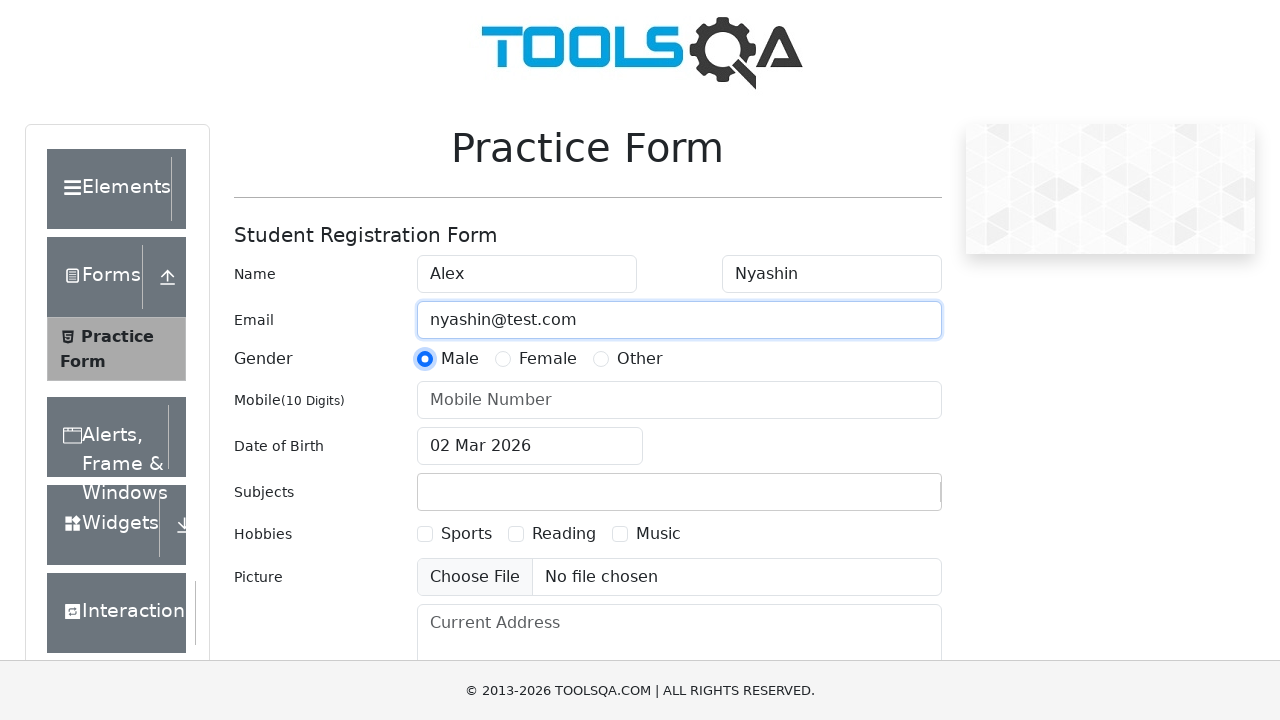

Filled mobile number field with '8905478547' on #userNumber
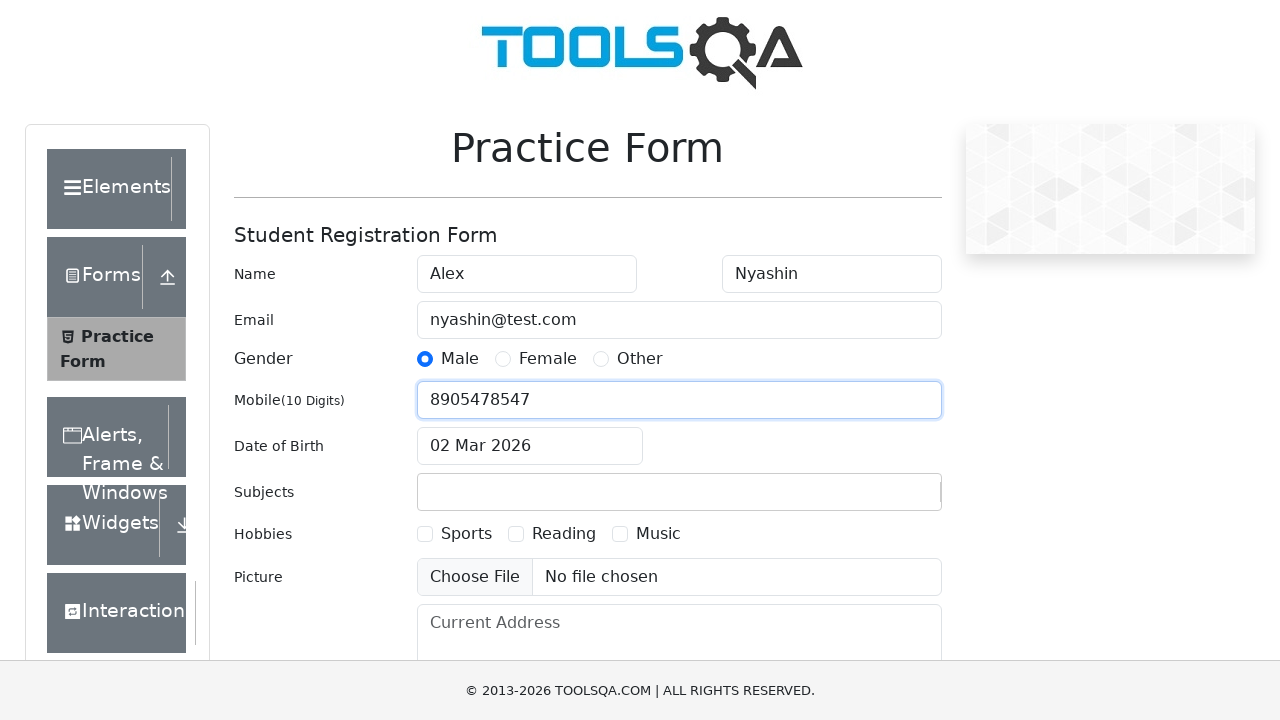

Clicked date of birth input field at (530, 446) on #dateOfBirthInput
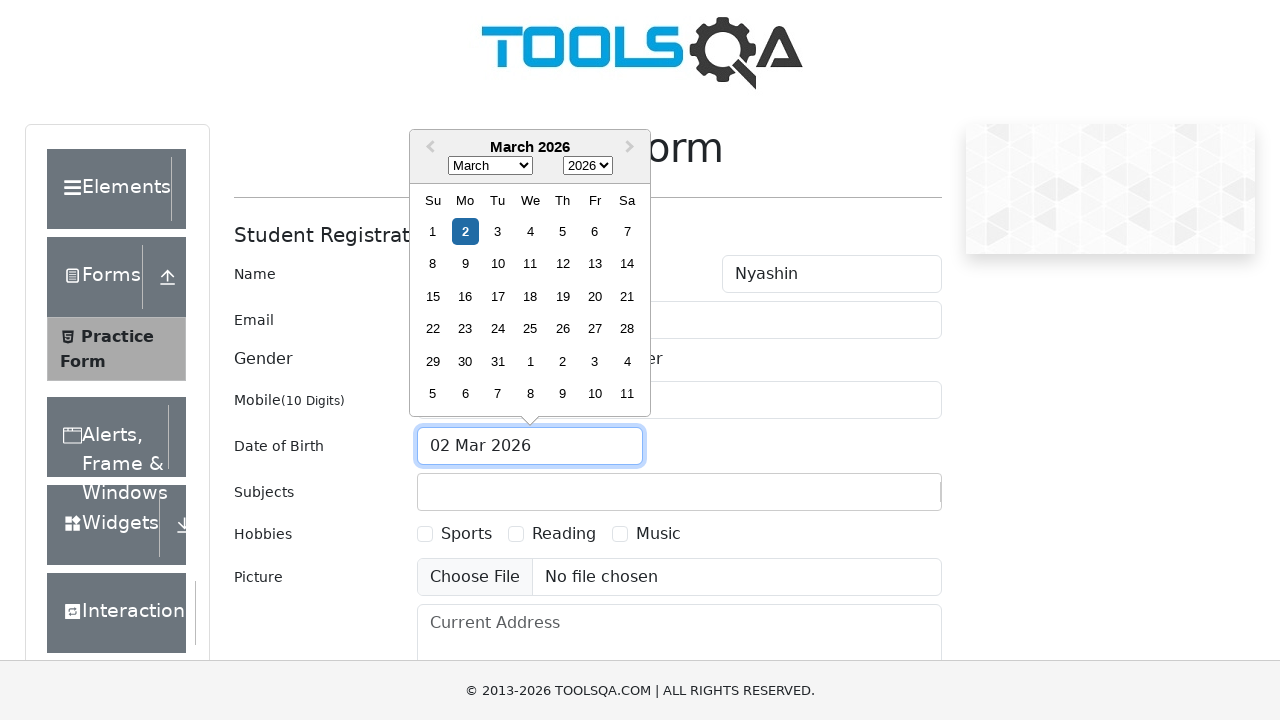

Selected all text in date of birth field
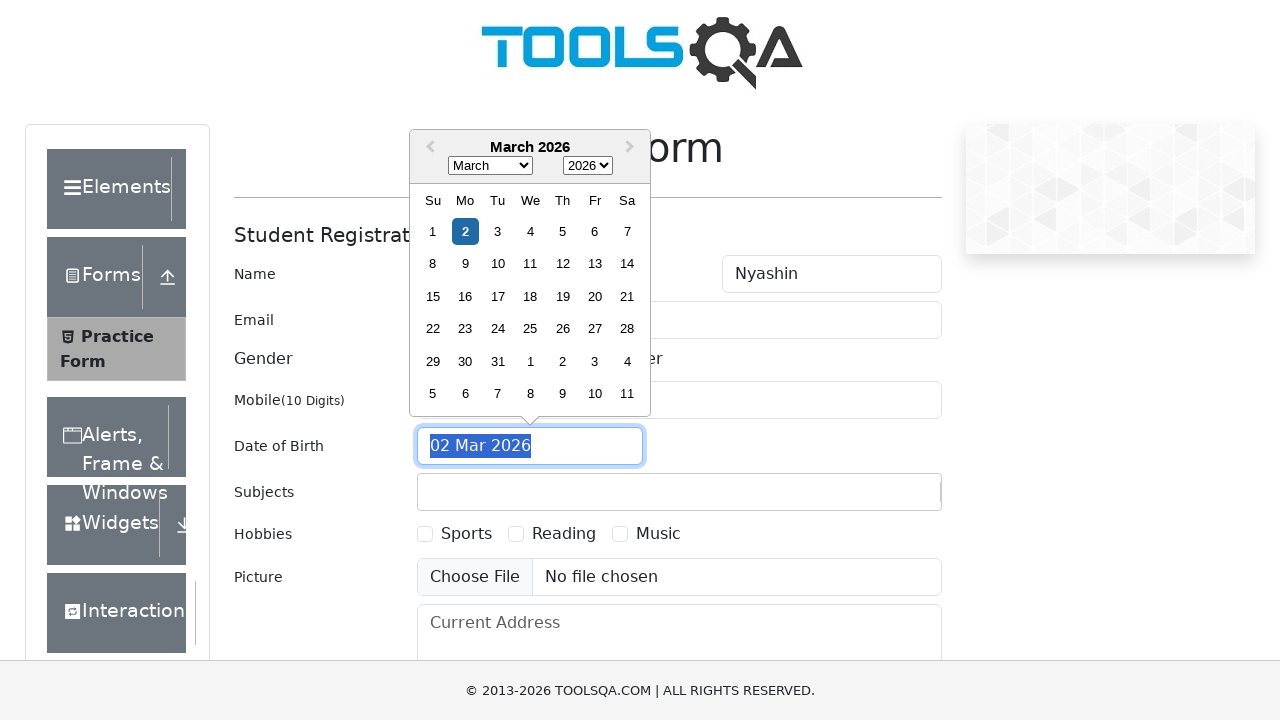

Typed date of birth '07 Jul 1996'
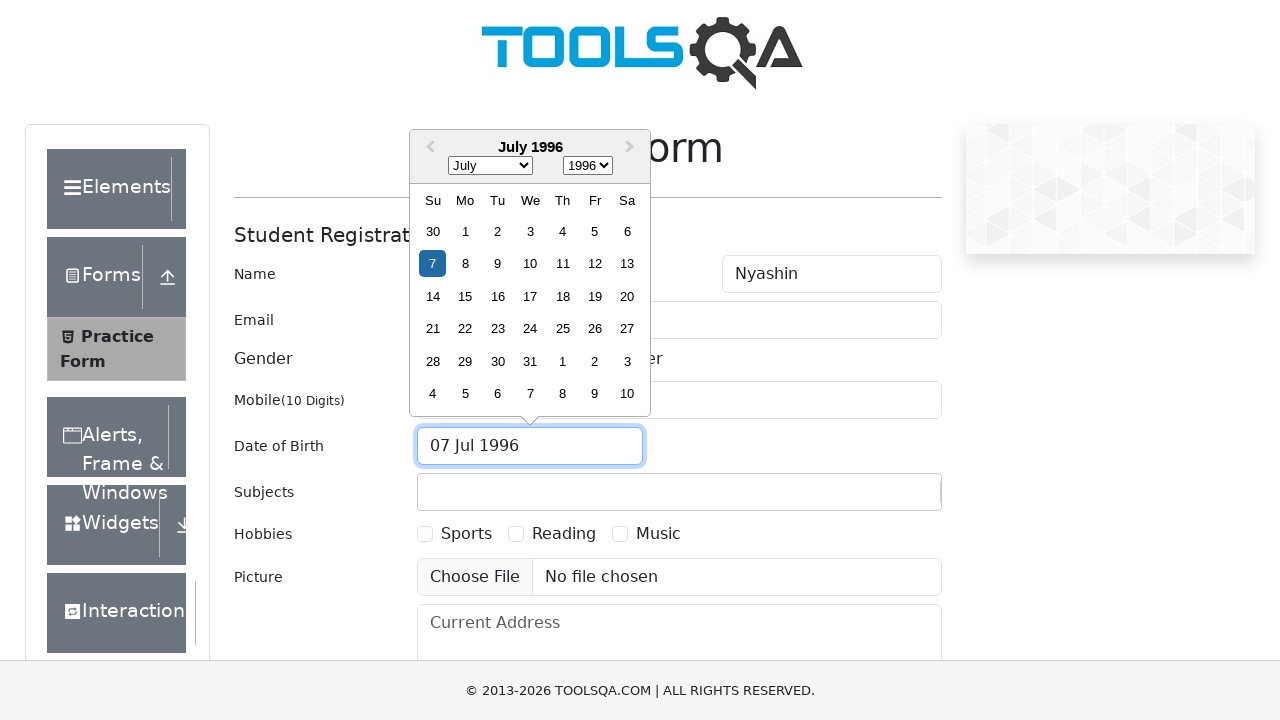

Pressed Enter to confirm date of birth
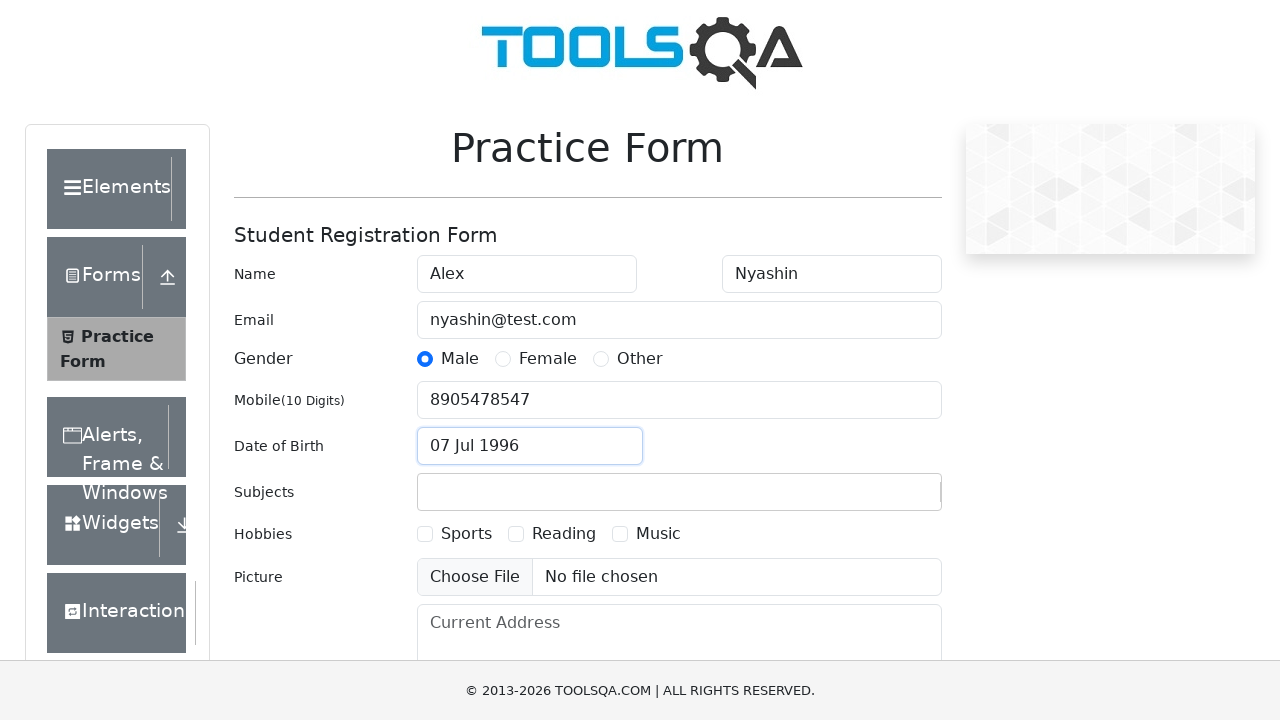

Clicked subjects input field at (430, 492) on #subjectsContainer input
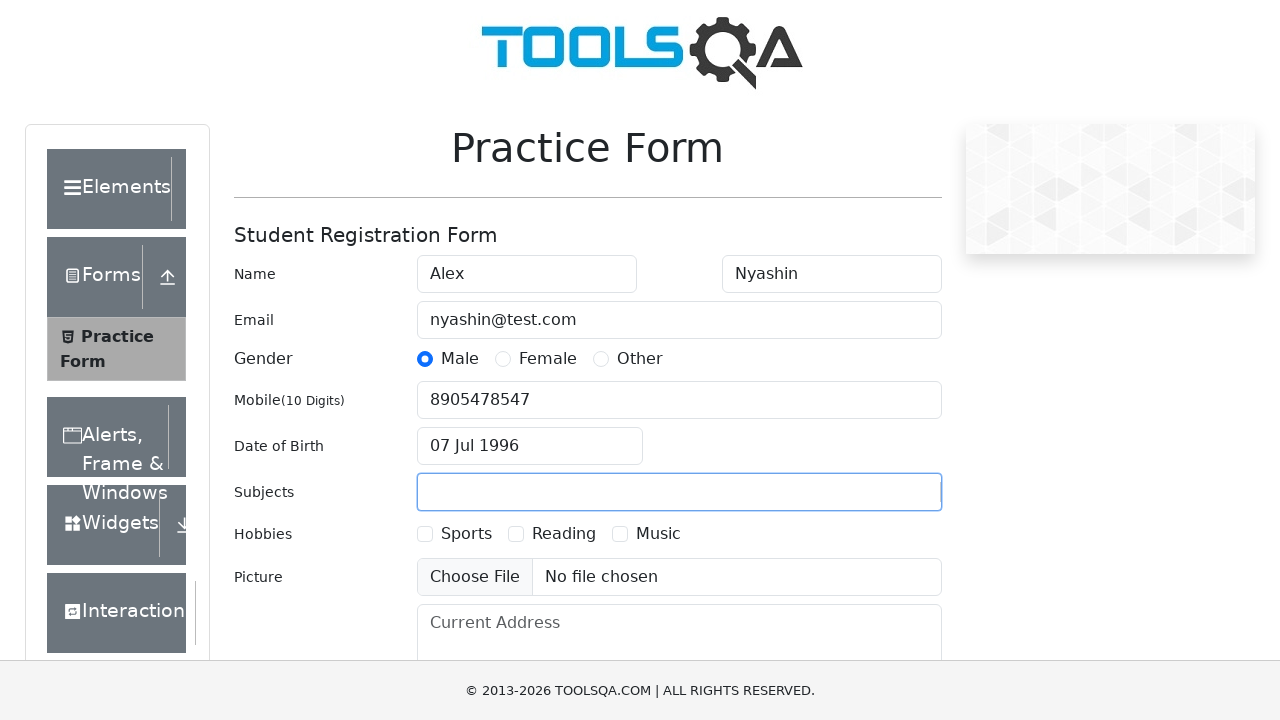

Typed subject 'Maths' in subjects field on #subjectsContainer input
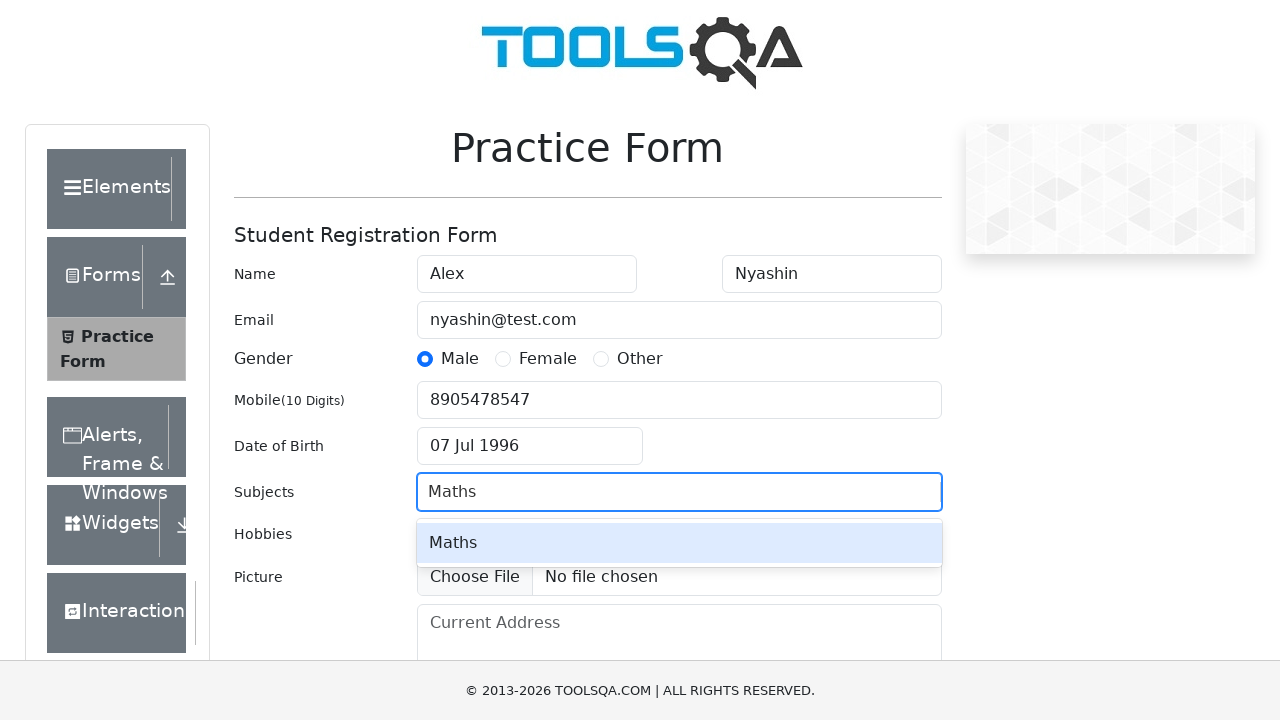

Pressed Enter to select Maths subject
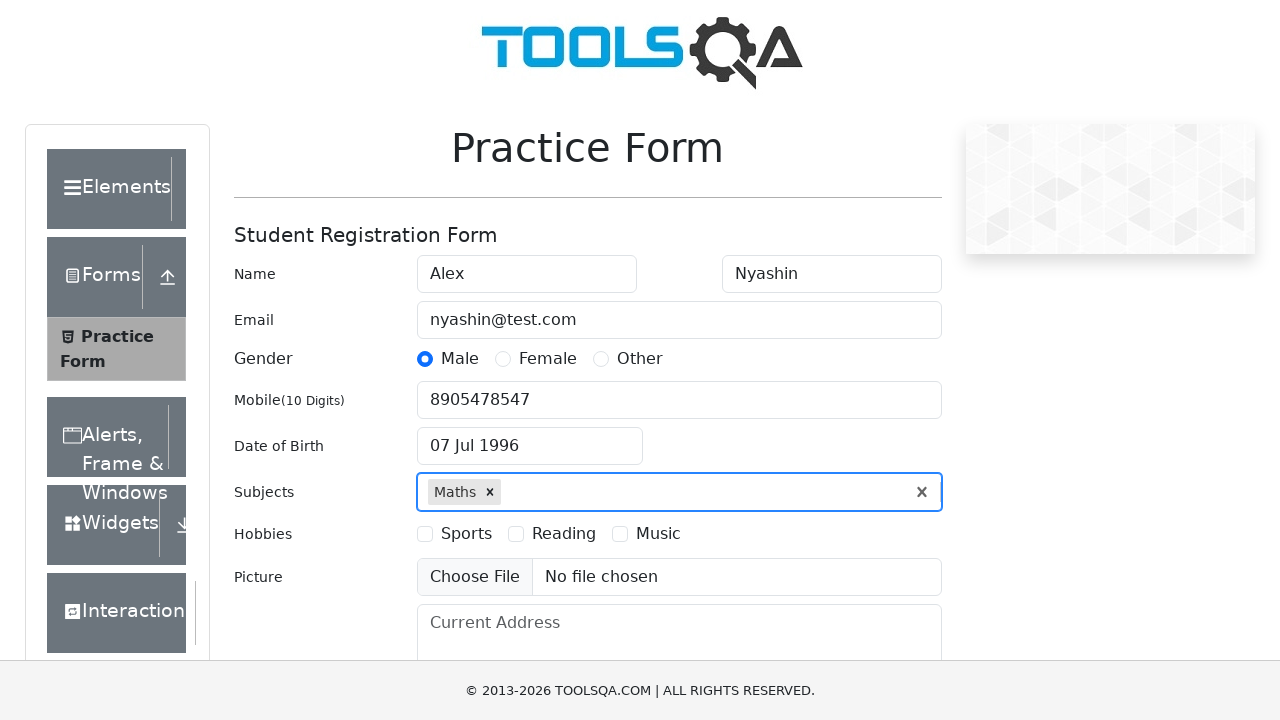

Selected 'Sports' hobby checkbox at (466, 534) on text=Sports
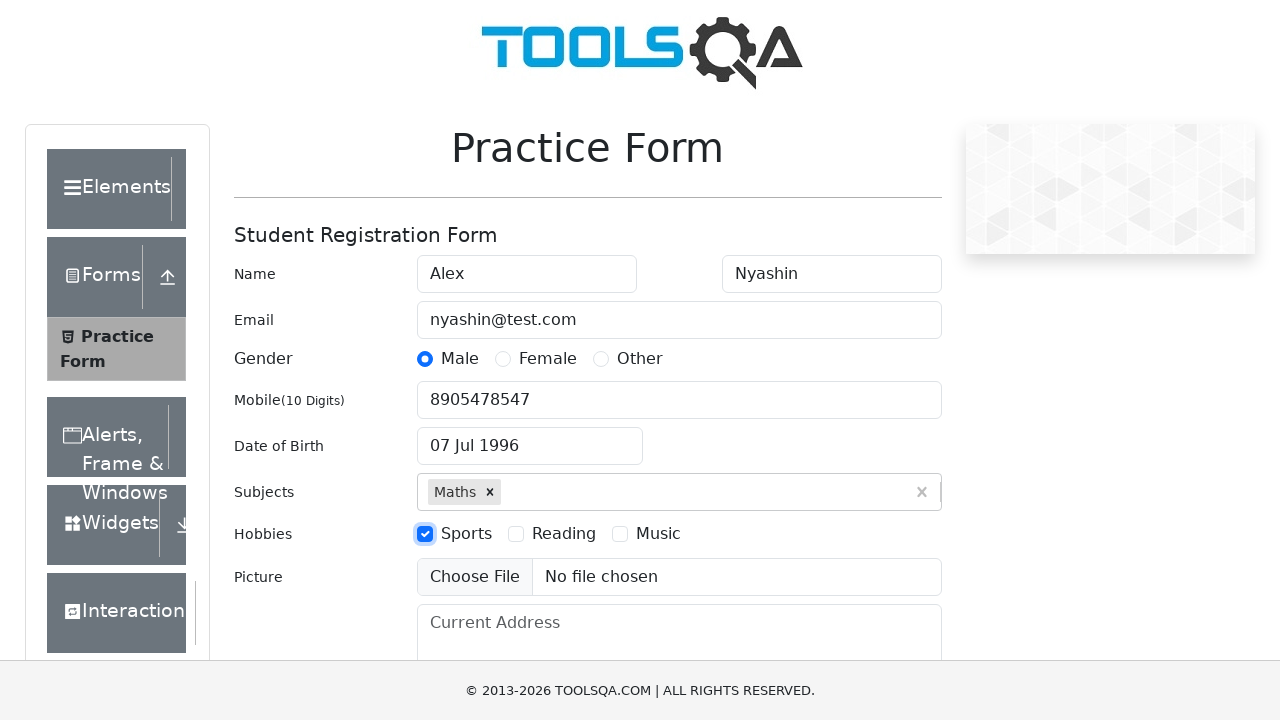

Filled current address field with 'Moscow' on #currentAddress
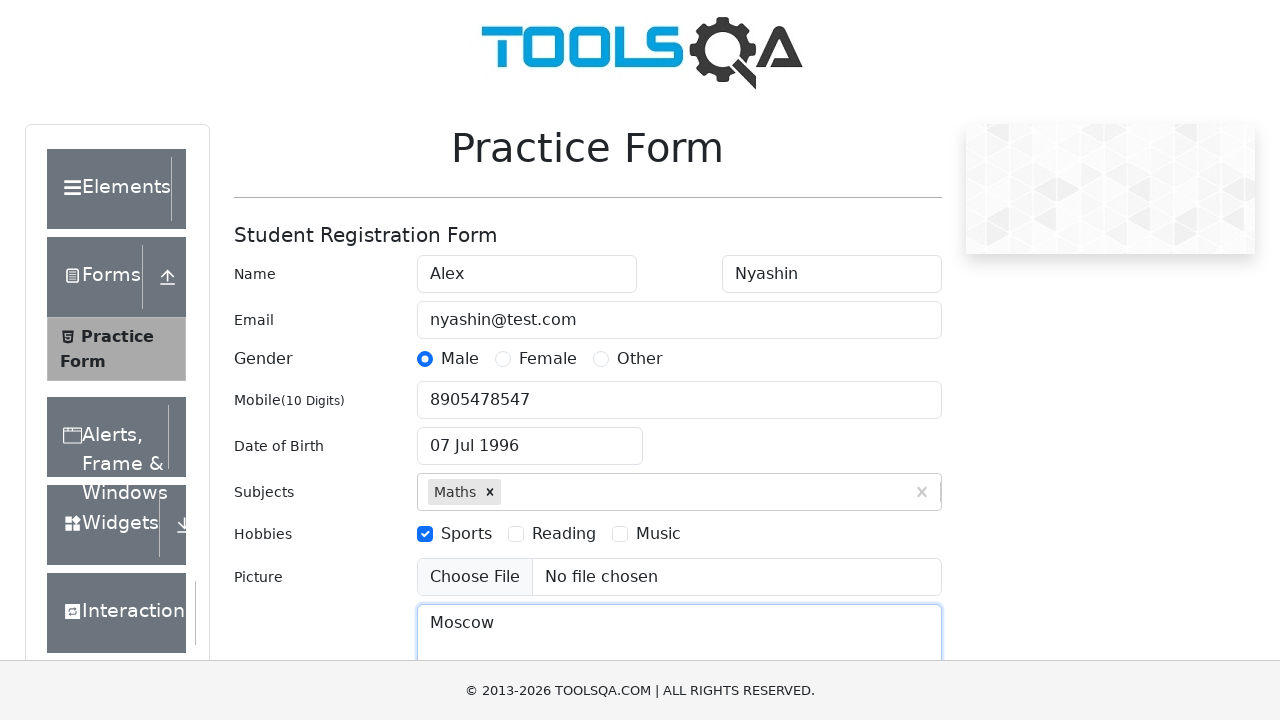

Clicked state dropdown at (527, 437) on #state
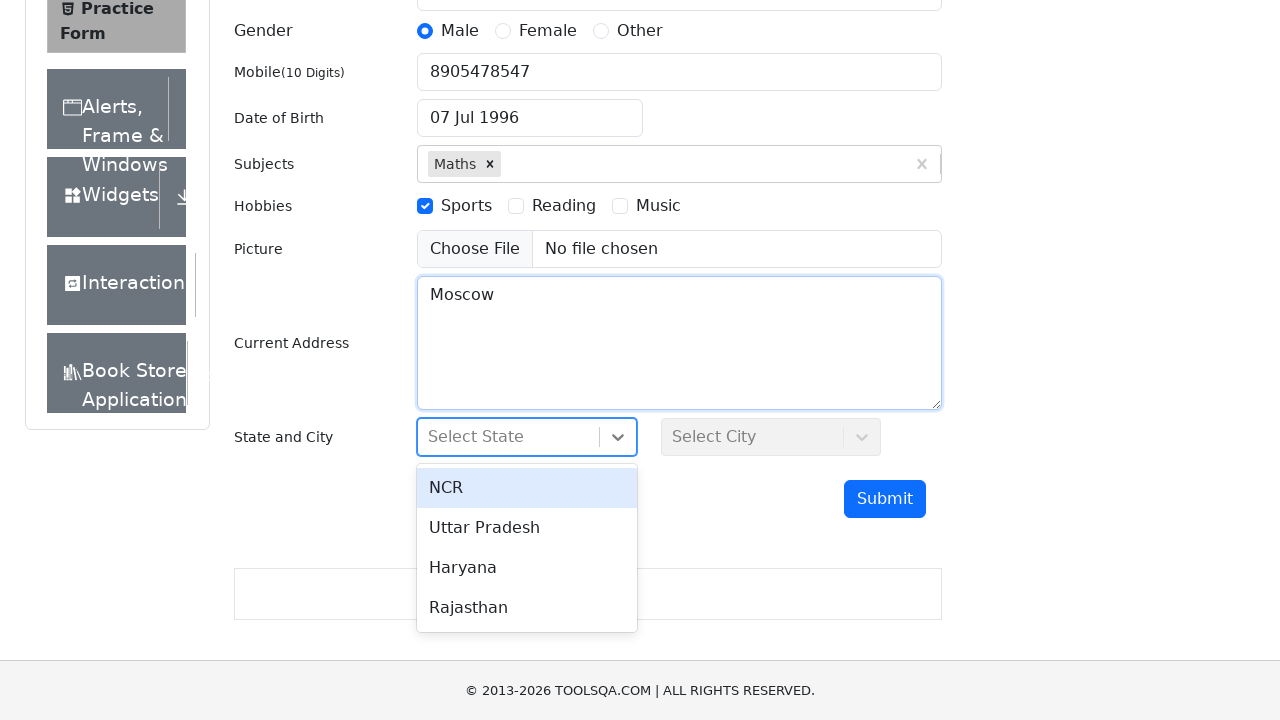

Typed state 'NCR' in state dropdown on #state input
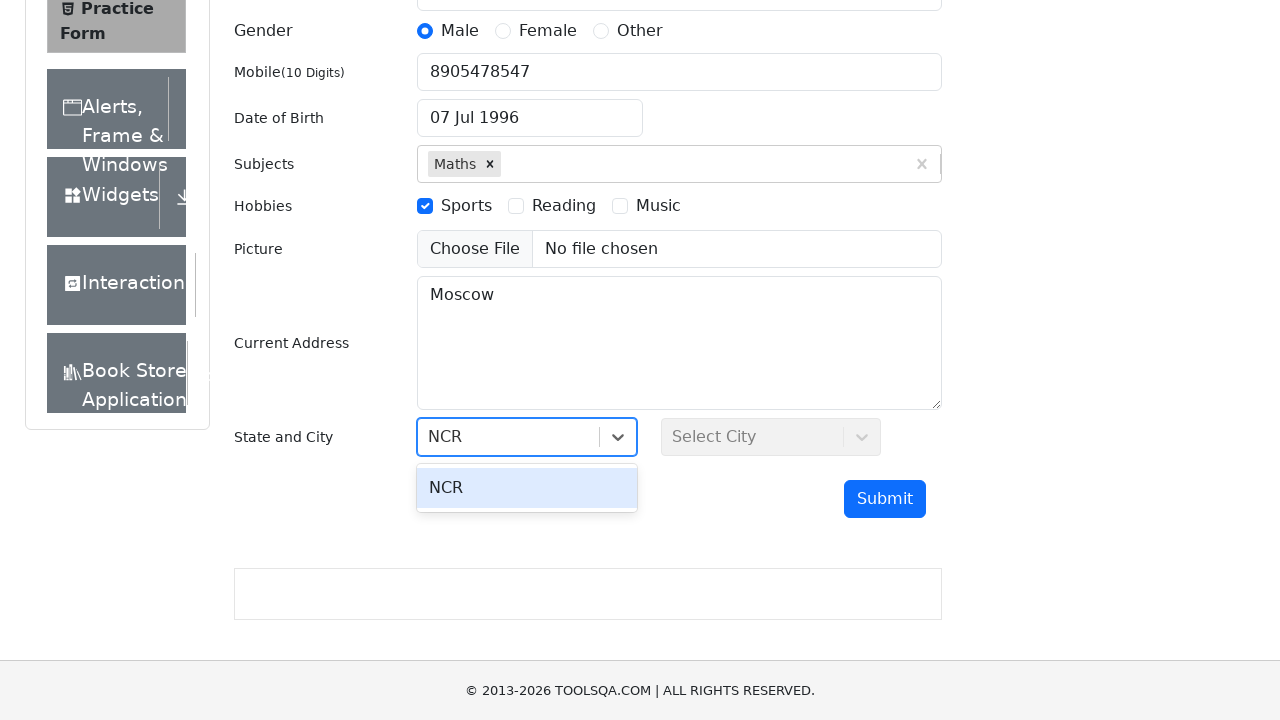

Pressed Enter to select state 'NCR'
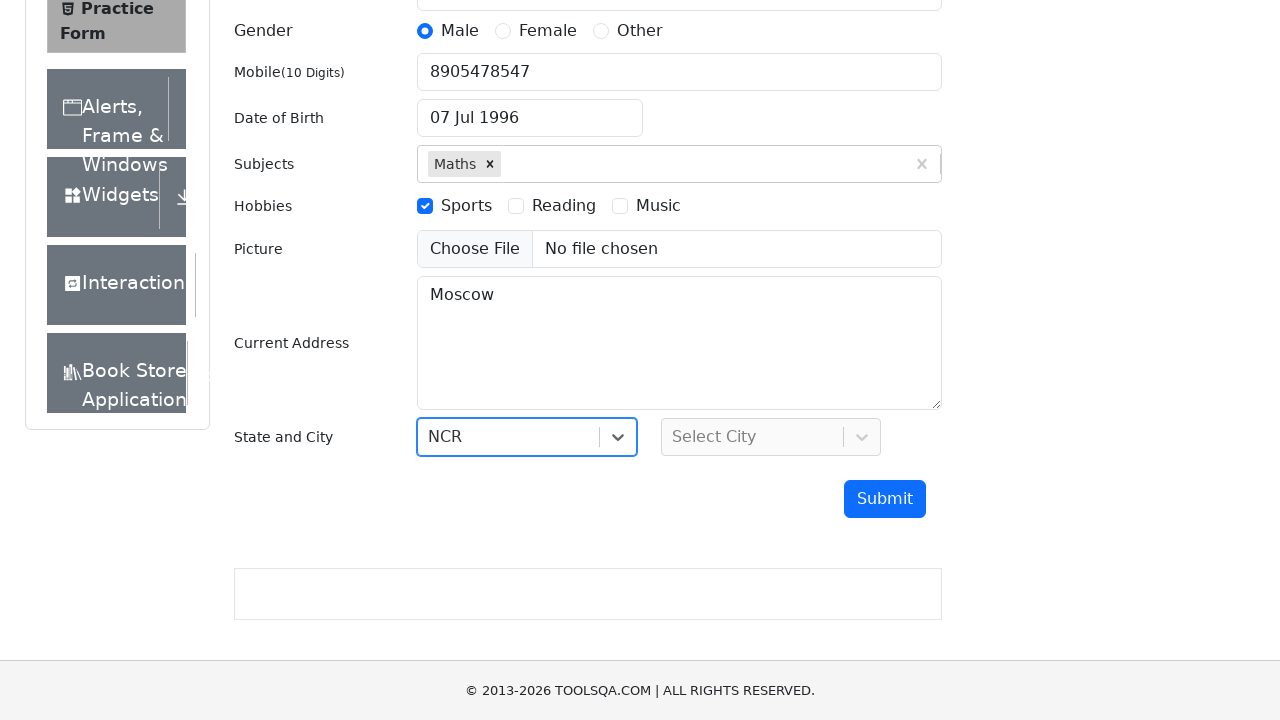

Clicked city dropdown at (771, 437) on #city
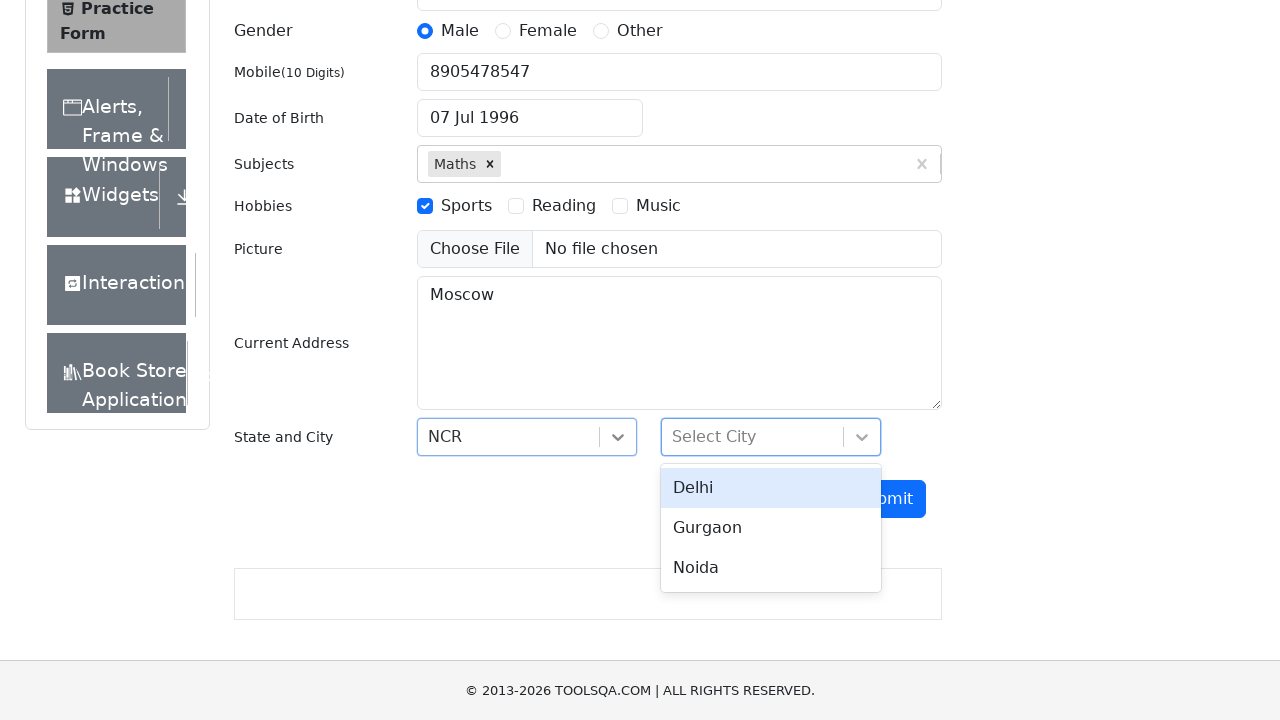

Typed city 'Delhi' in city dropdown on #city input
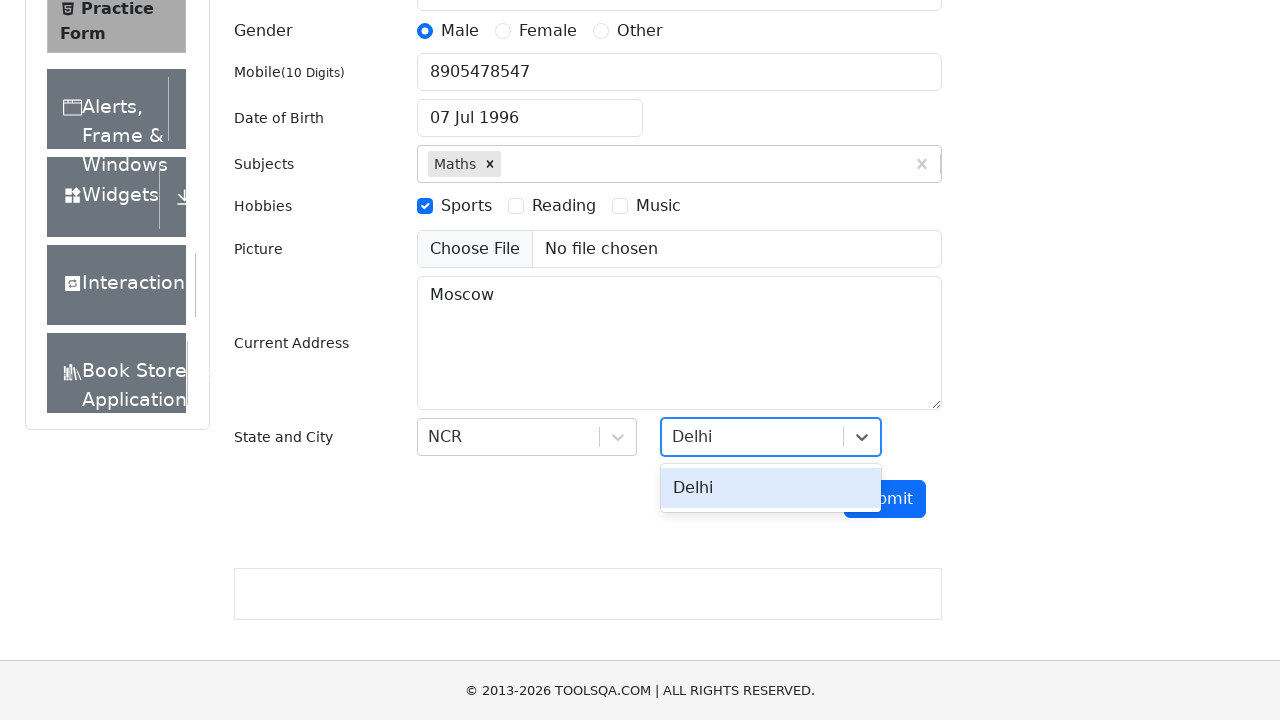

Pressed Enter to select city 'Delhi'
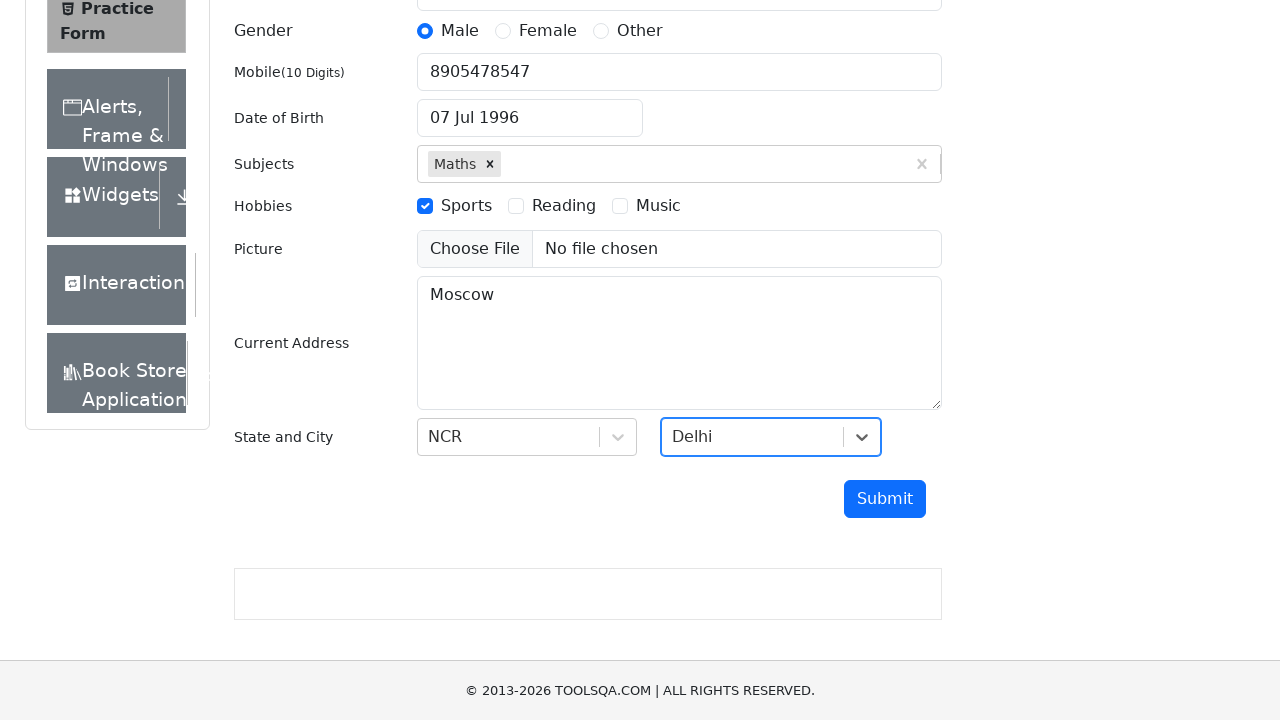

Clicked submit button to submit the form at (885, 499) on #submit
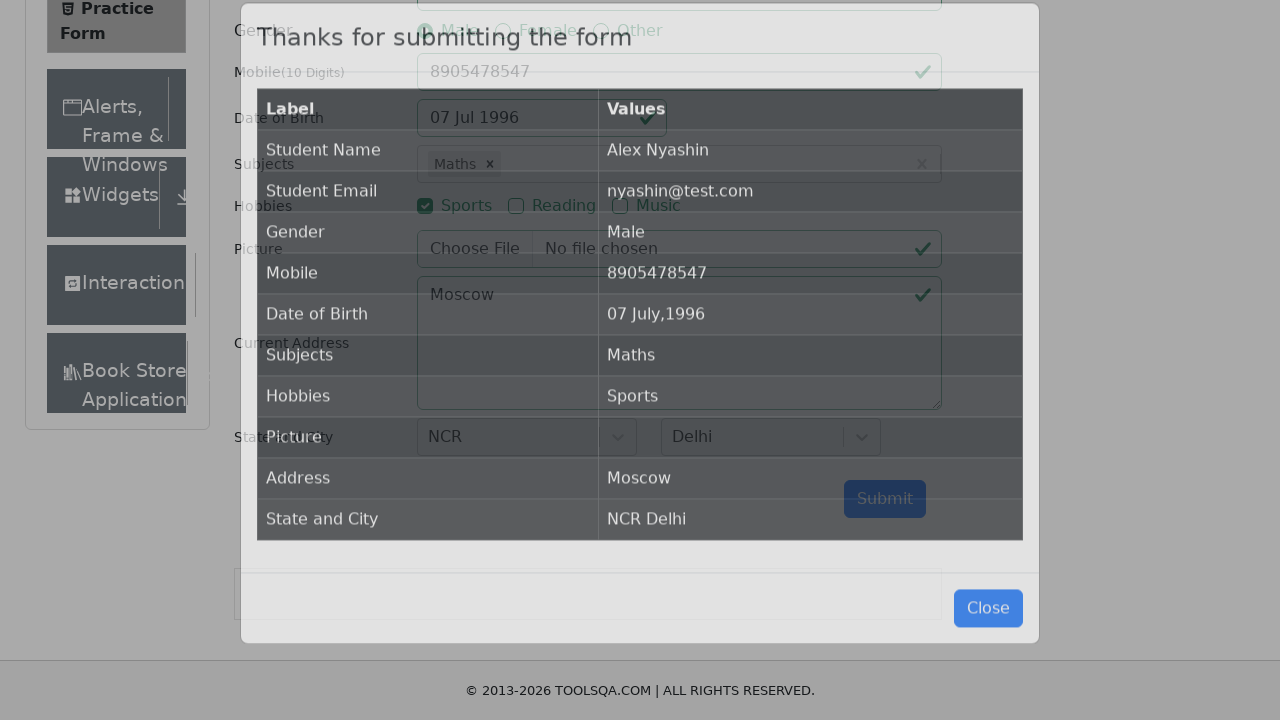

Confirmation modal appeared
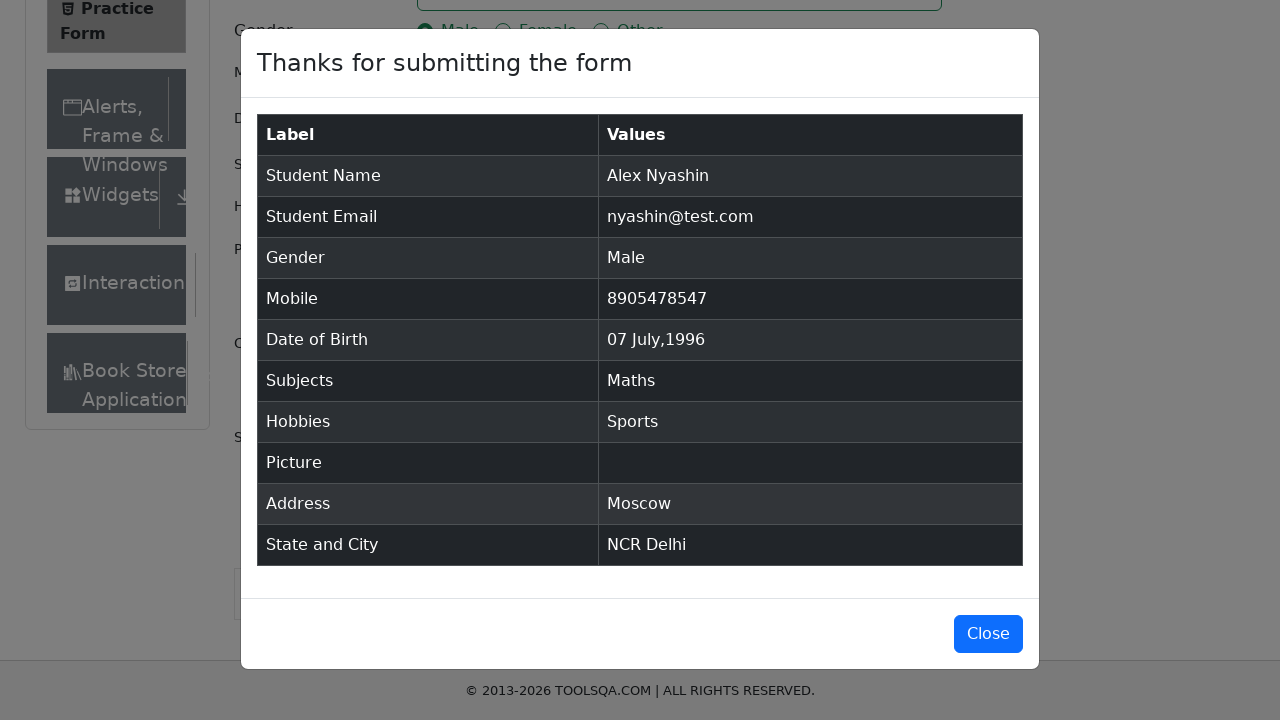

Verified submitted name 'Alex Nyashin' is displayed in confirmation modal
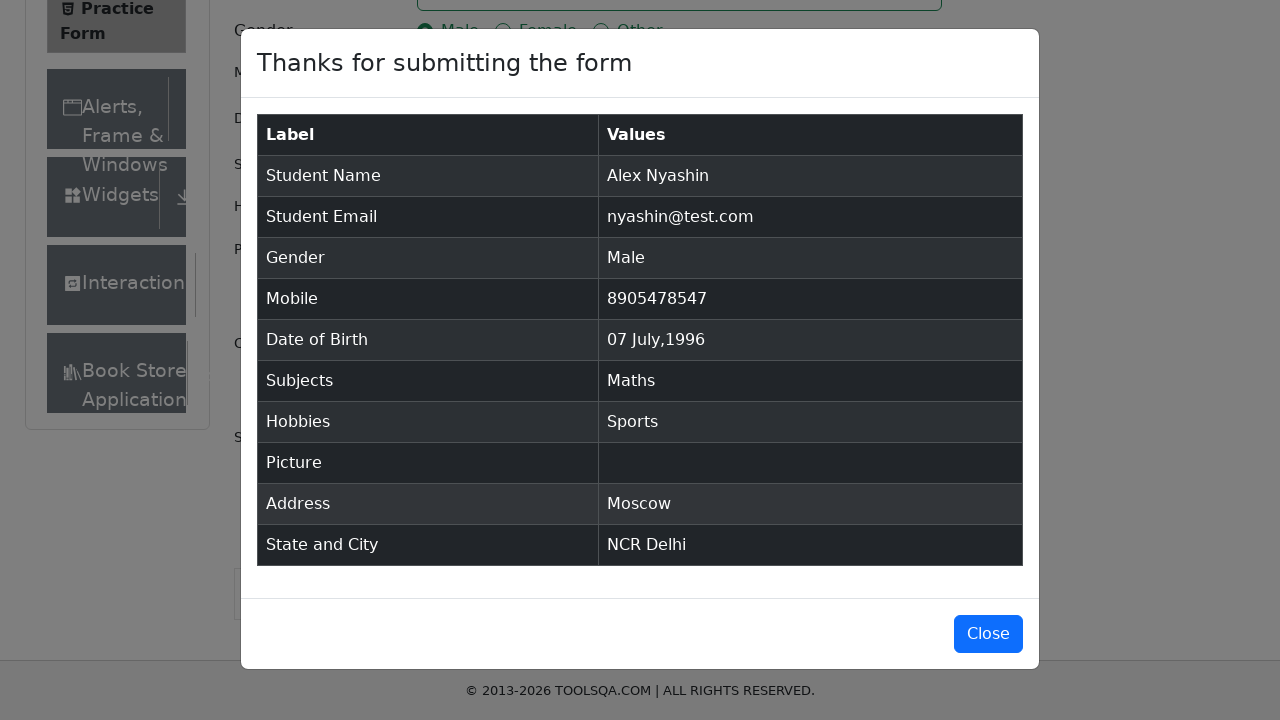

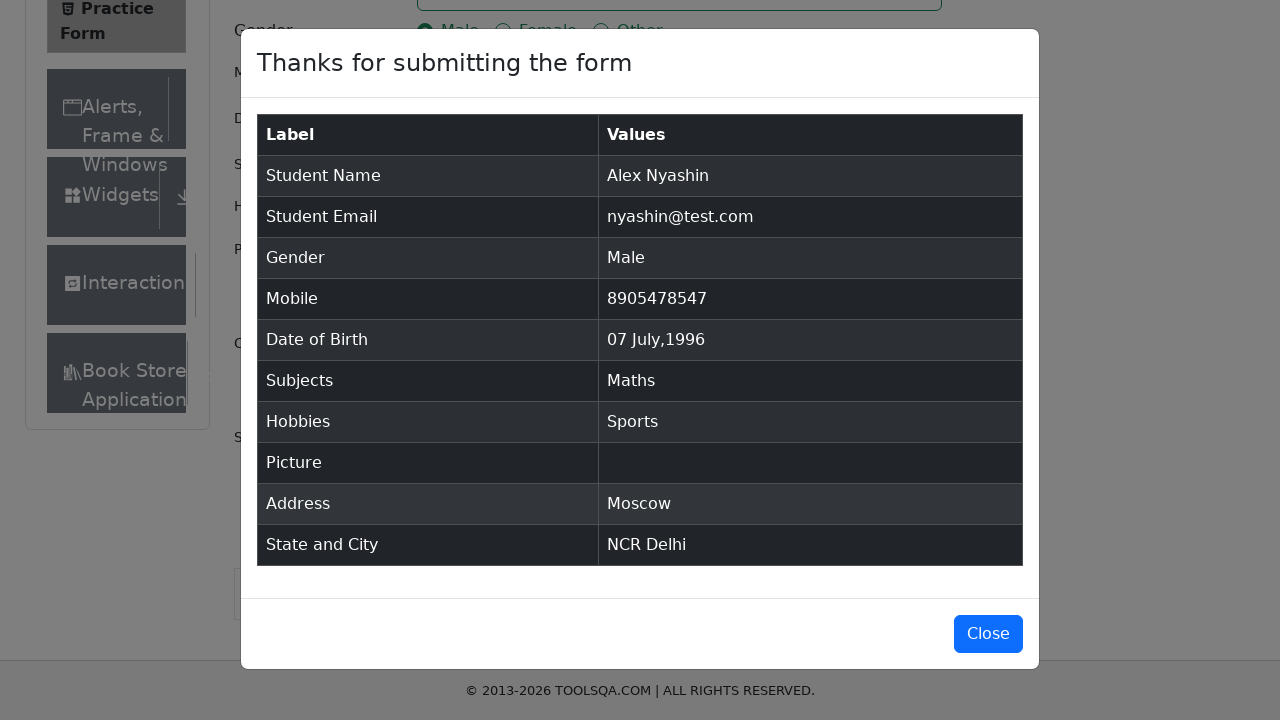